Tests the add/remove elements functionality by clicking the "Add Element" button 5 times and verifying that 5 delete buttons are created

Starting URL: http://the-internet.herokuapp.com/add_remove_elements/

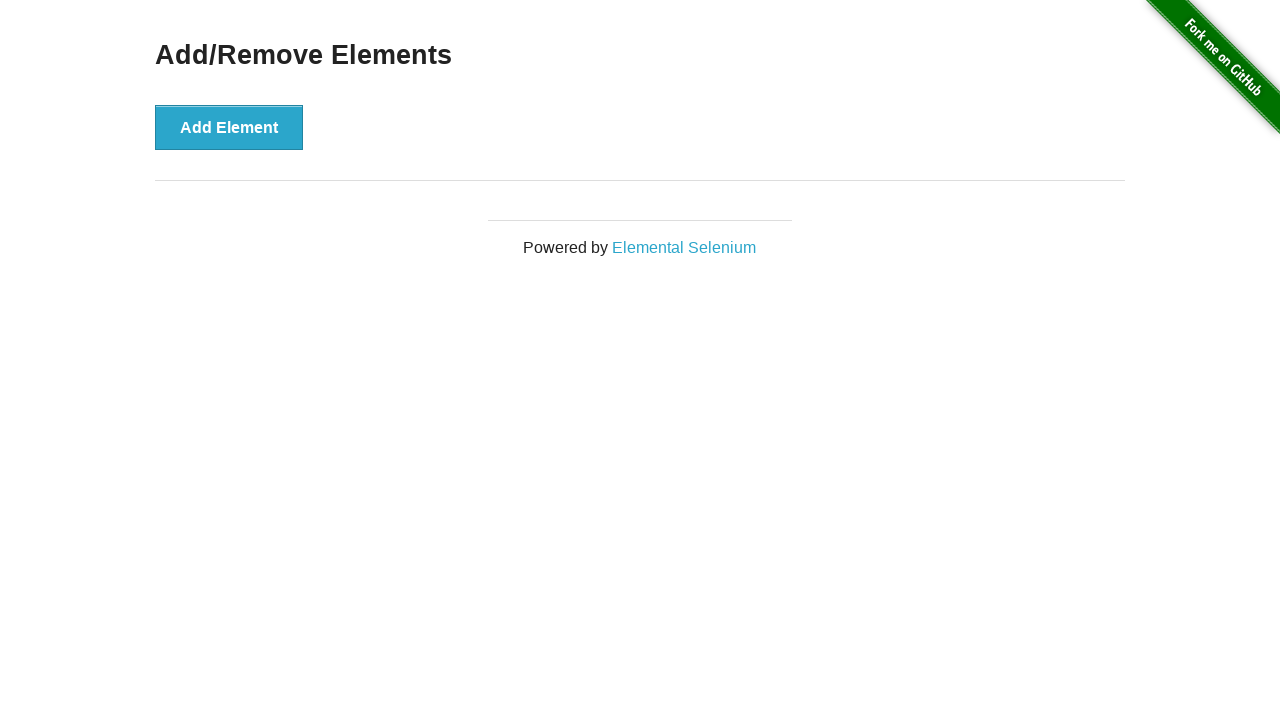

Clicked 'Add Element' button (iteration 1 of 5) at (229, 127) on button:has-text('Add Element')
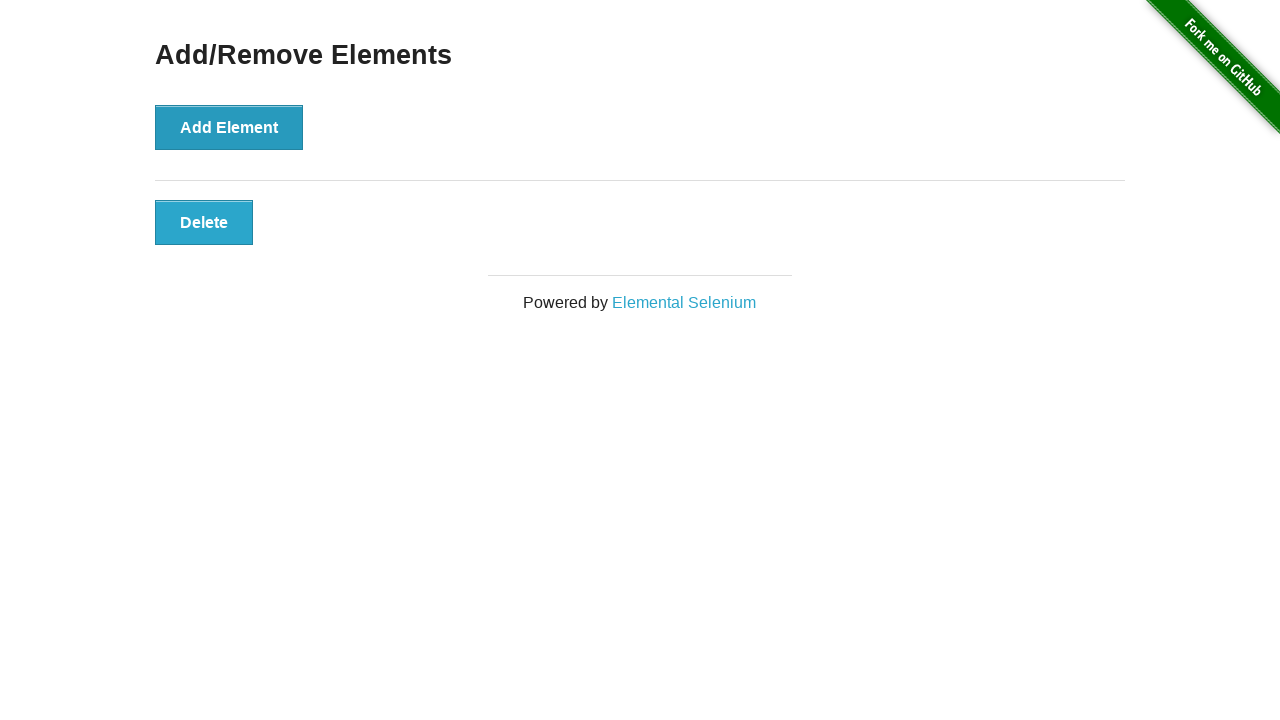

Clicked 'Add Element' button (iteration 2 of 5) at (229, 127) on button:has-text('Add Element')
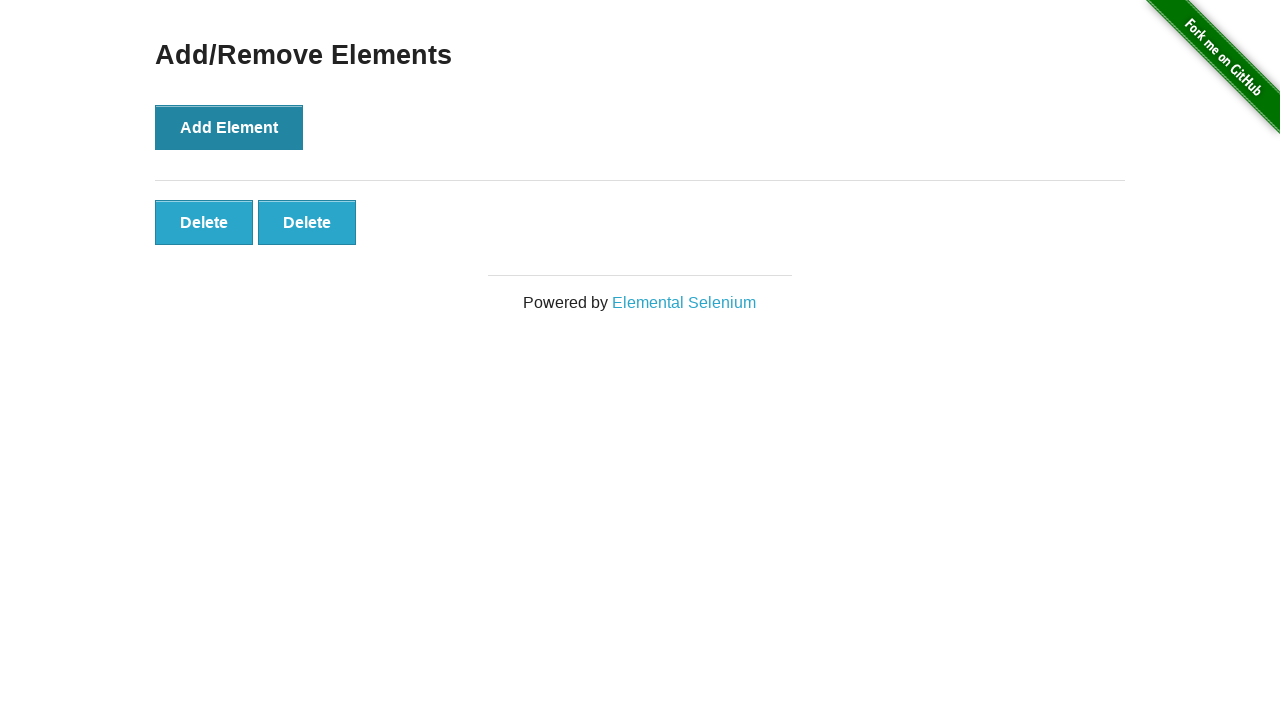

Clicked 'Add Element' button (iteration 3 of 5) at (229, 127) on button:has-text('Add Element')
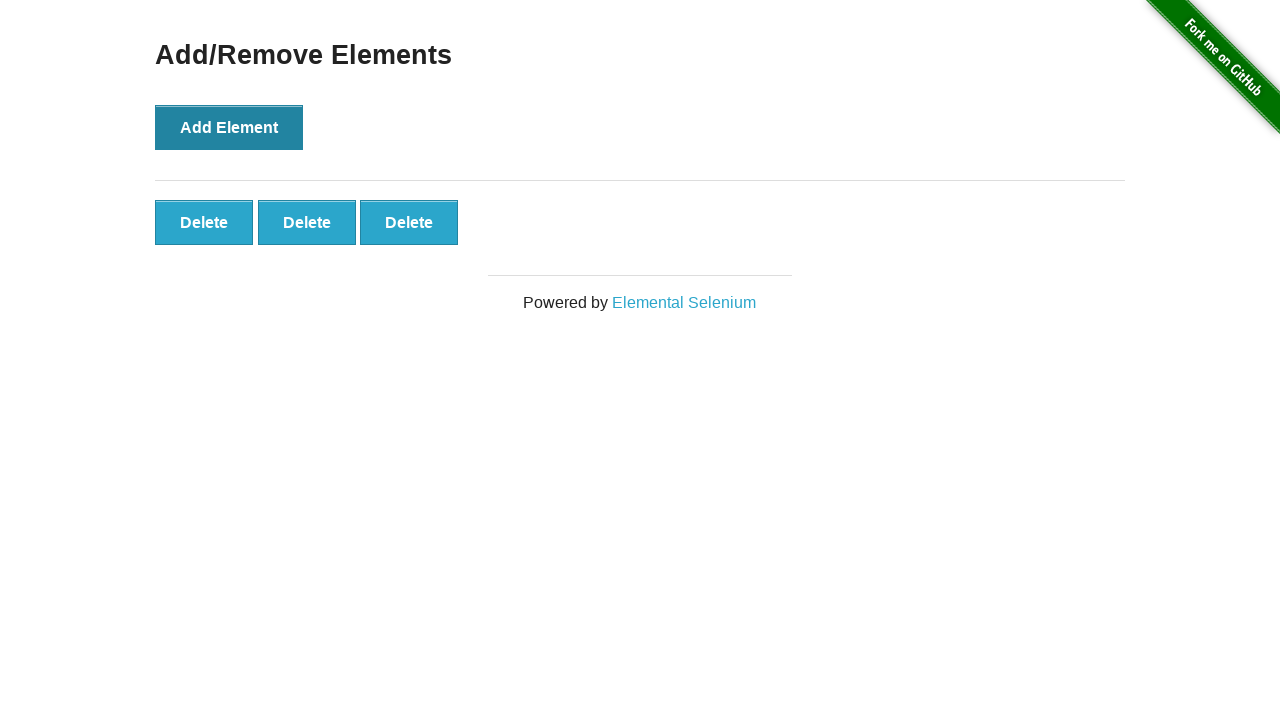

Clicked 'Add Element' button (iteration 4 of 5) at (229, 127) on button:has-text('Add Element')
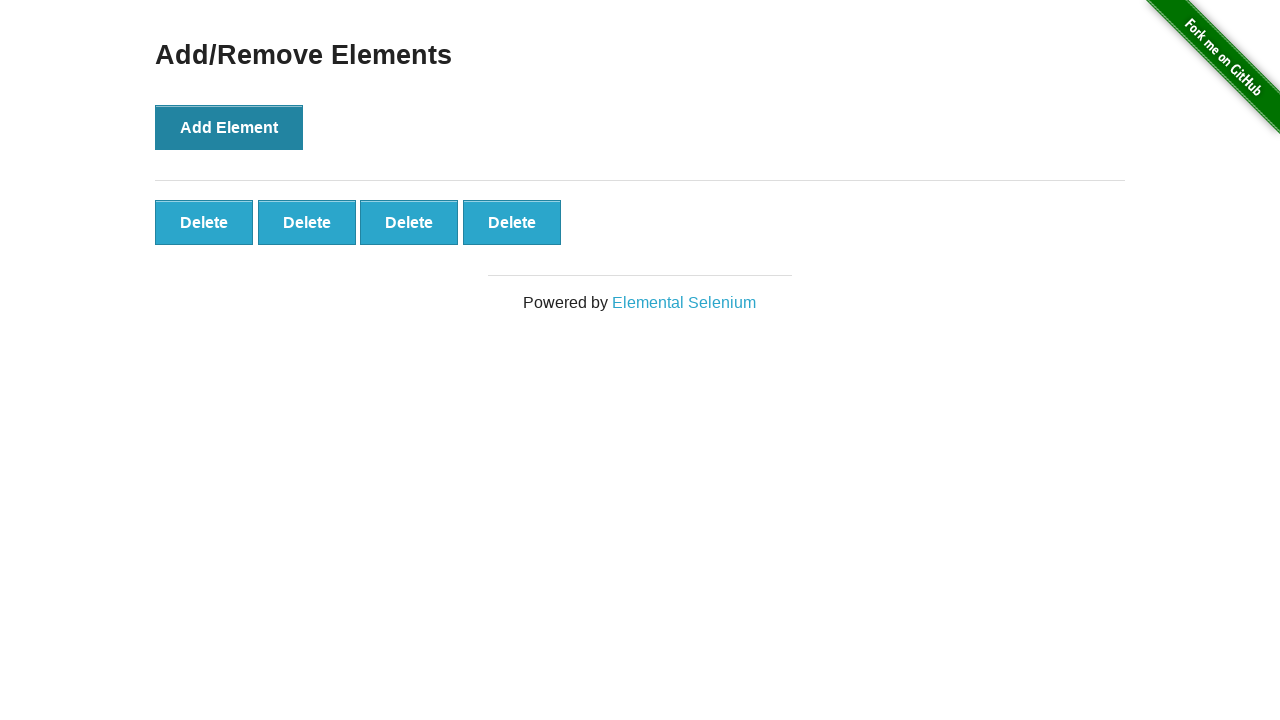

Clicked 'Add Element' button (iteration 5 of 5) at (229, 127) on button:has-text('Add Element')
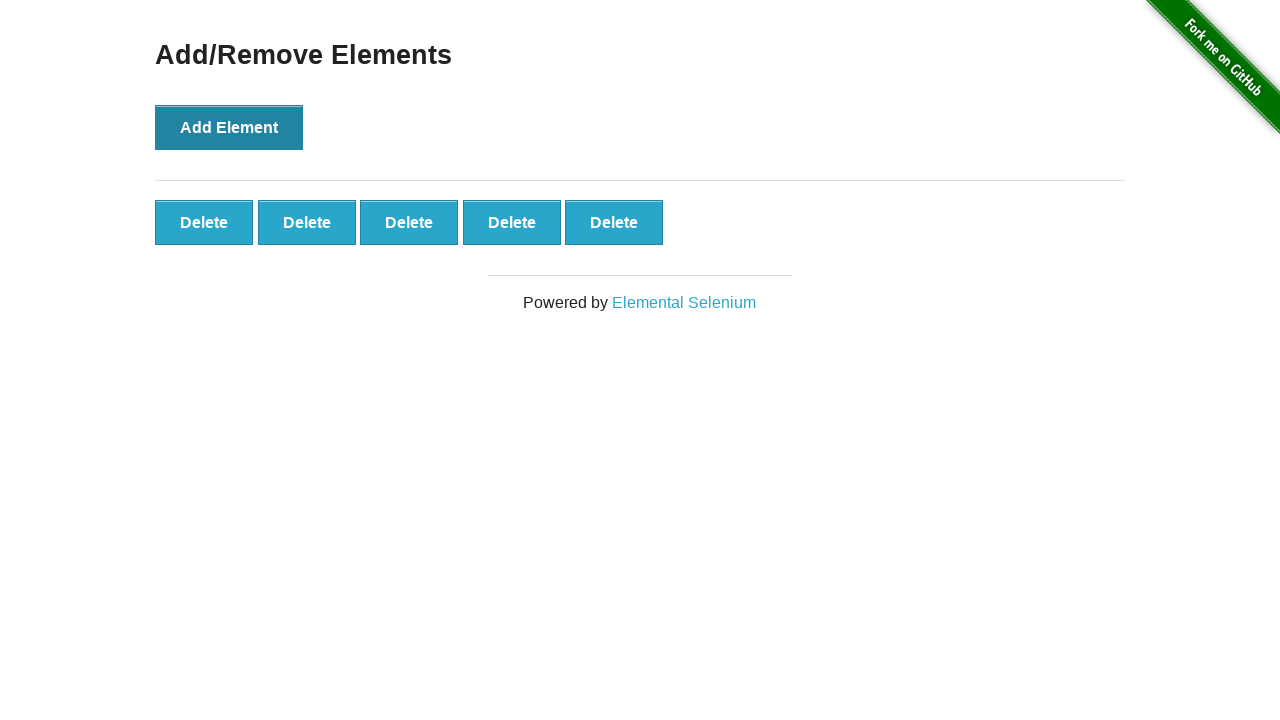

Waited for delete buttons to appear
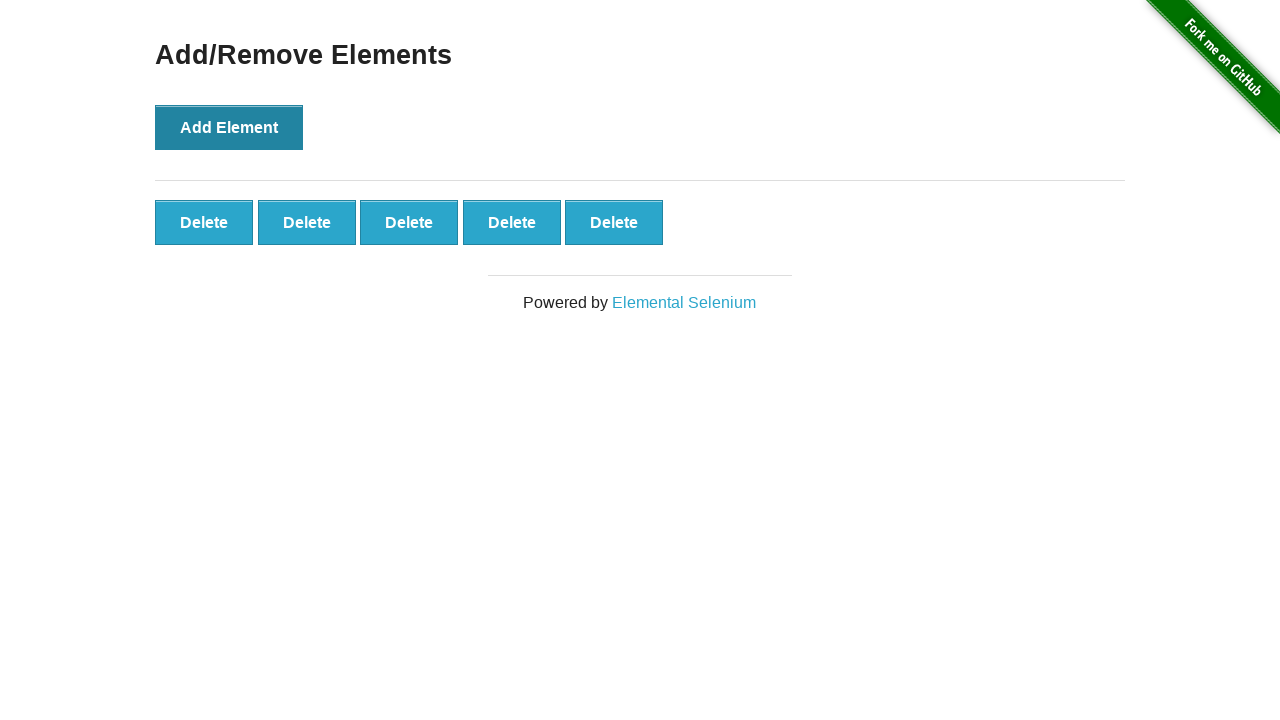

Verified that 5 delete buttons were created
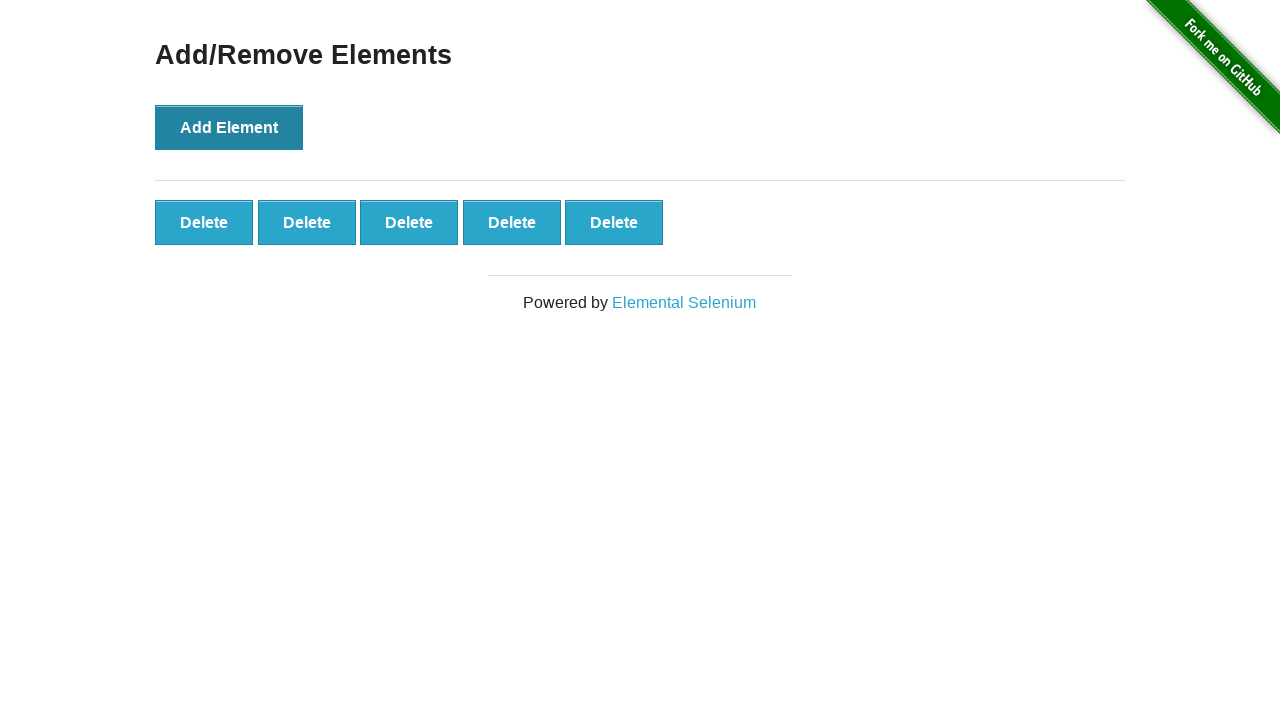

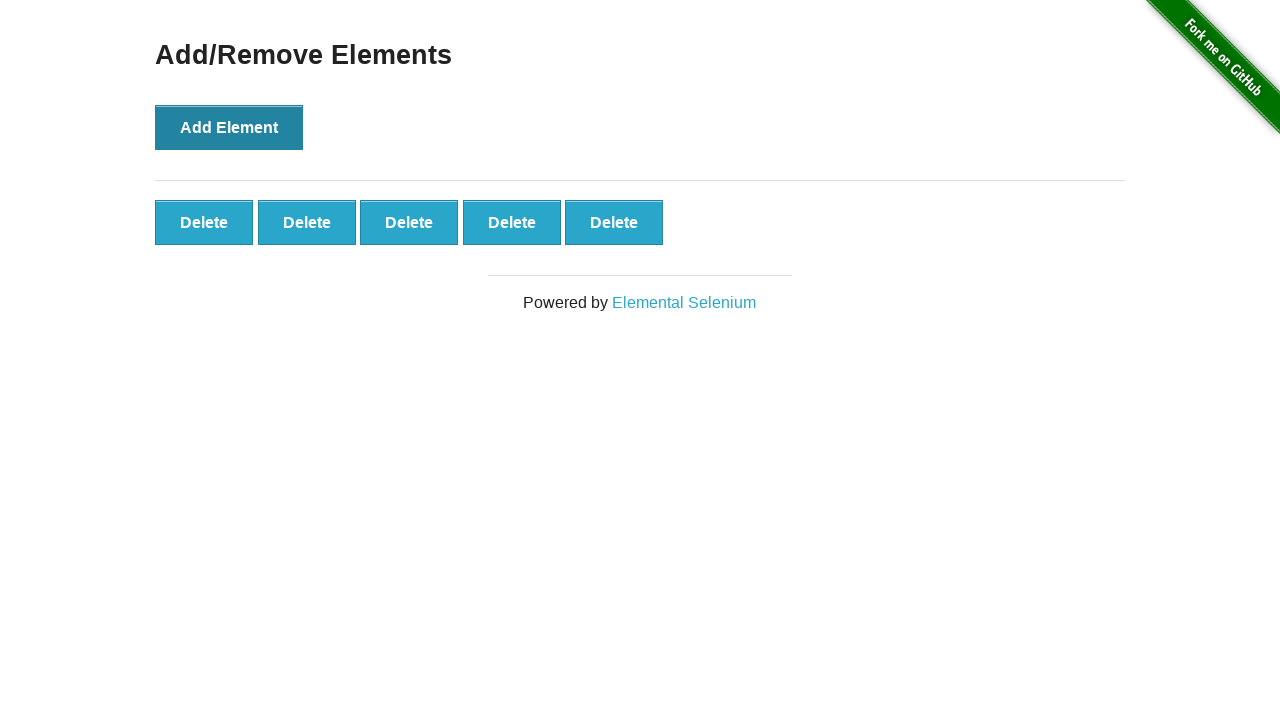